Tests Base64 decoding with incomplete padding to verify the decoder handles missing padding gracefully.

Starting URL: https://www.001236.xyz/en/base64

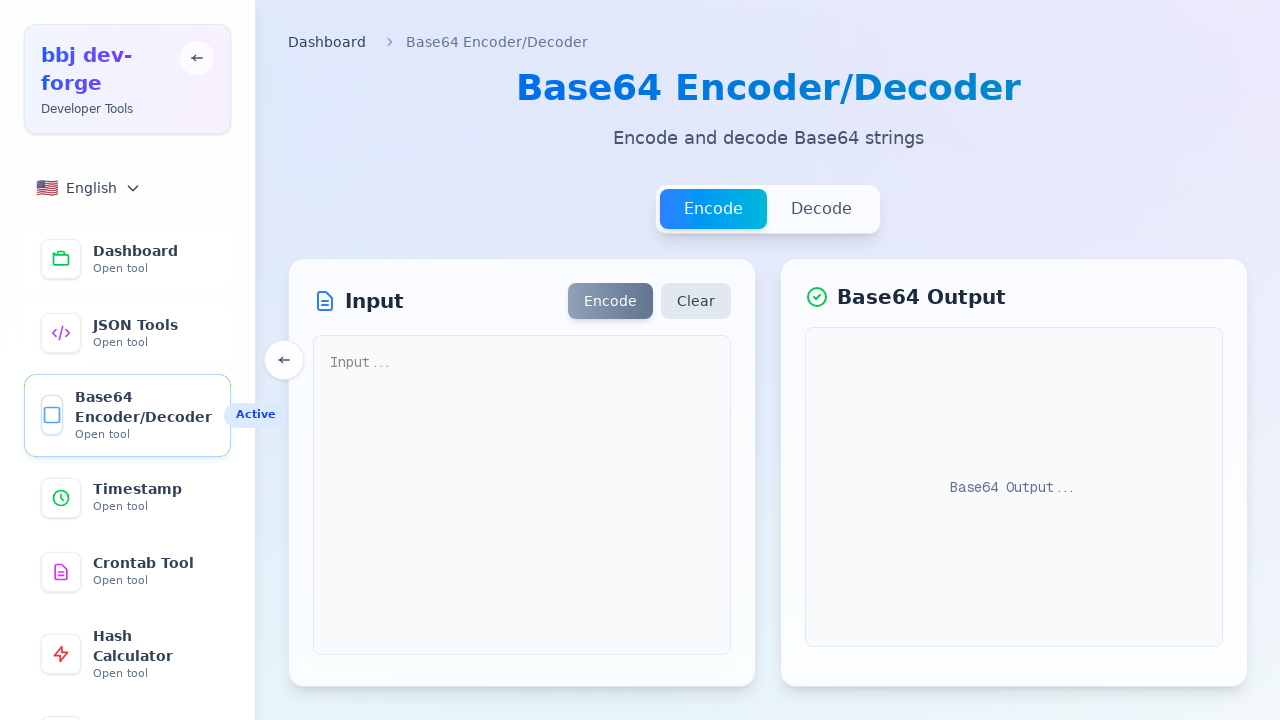

Clicked Decode button to switch to decode mode at (822, 209) on button:has-text("Decode") >> nth=0
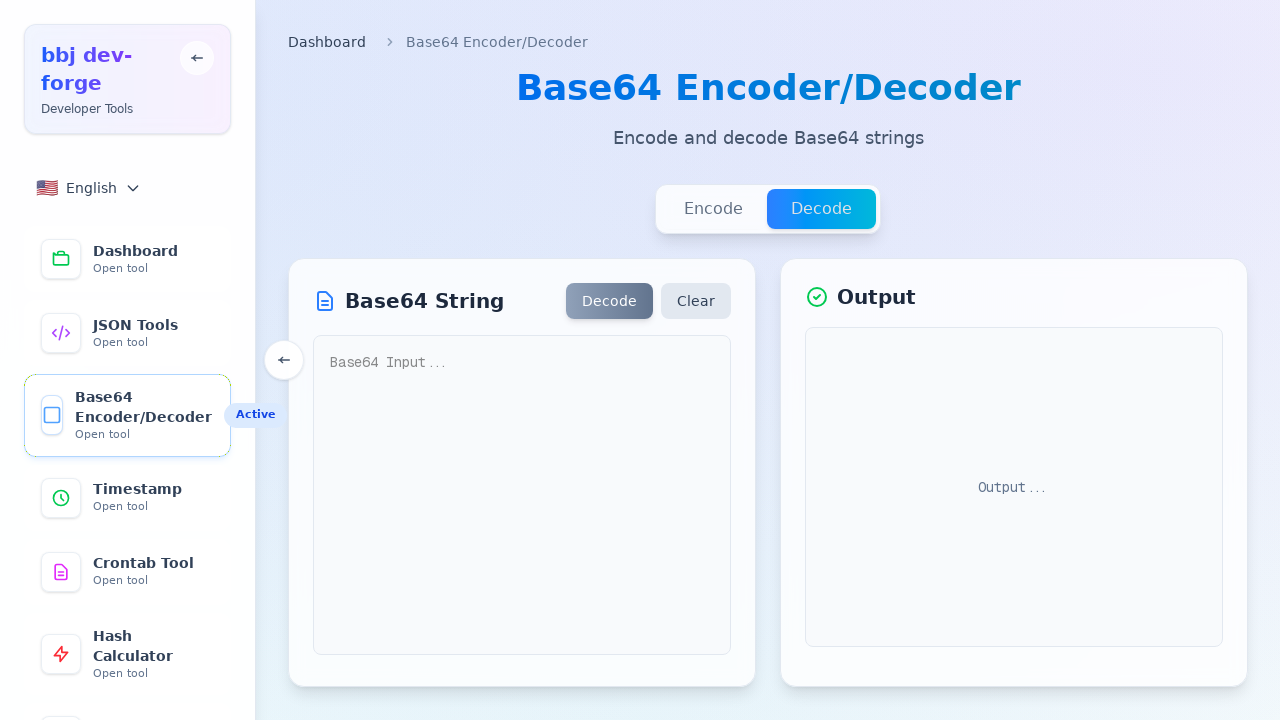

Filled textarea with incomplete Base64 string 'SGVsbG8gV29ybGQ' (missing padding) on textarea[placeholder="Base64 Input..."]
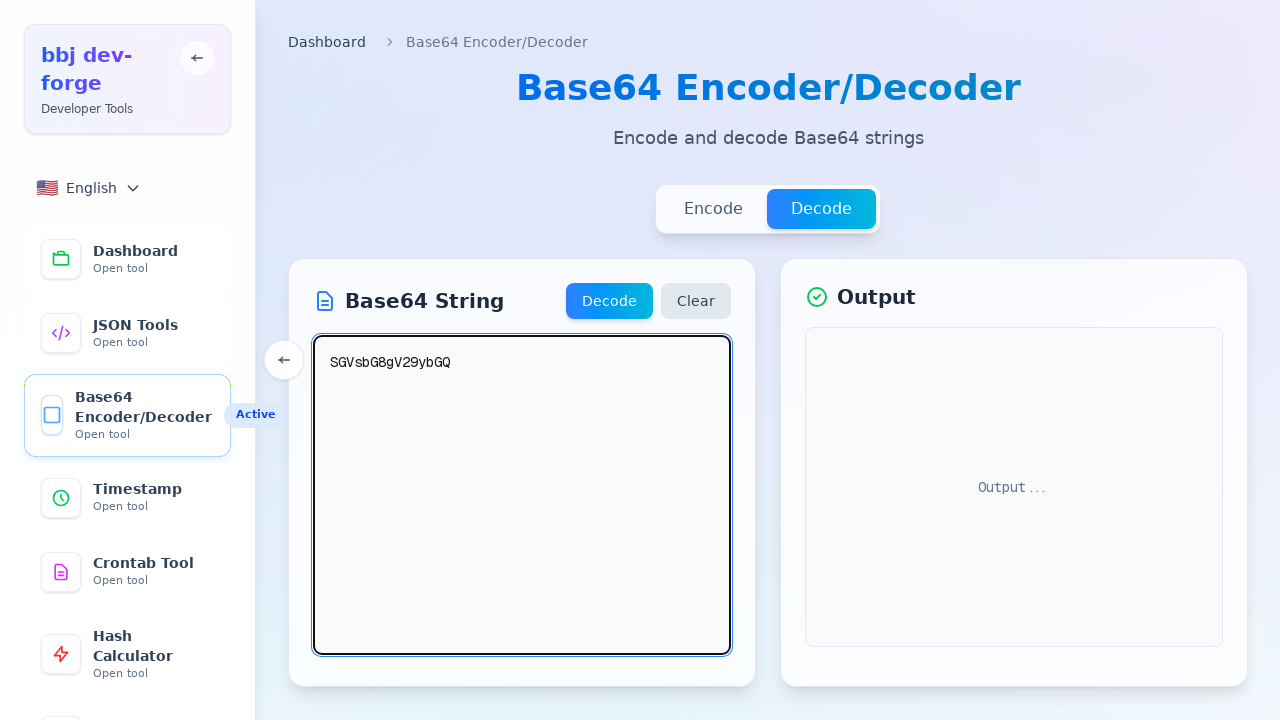

Clicked Decode button to start decoding process at (610, 301) on button:has-text("Decode") >> nth=1
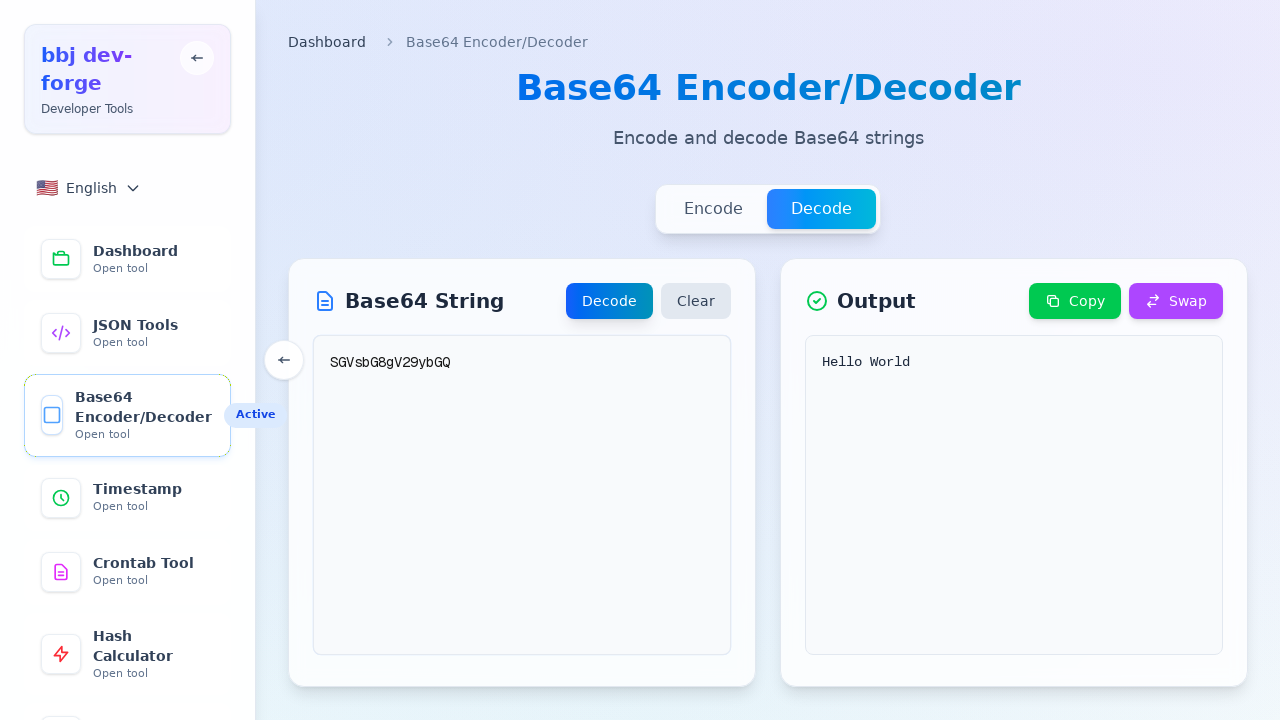

Waited 500ms for decoding to complete
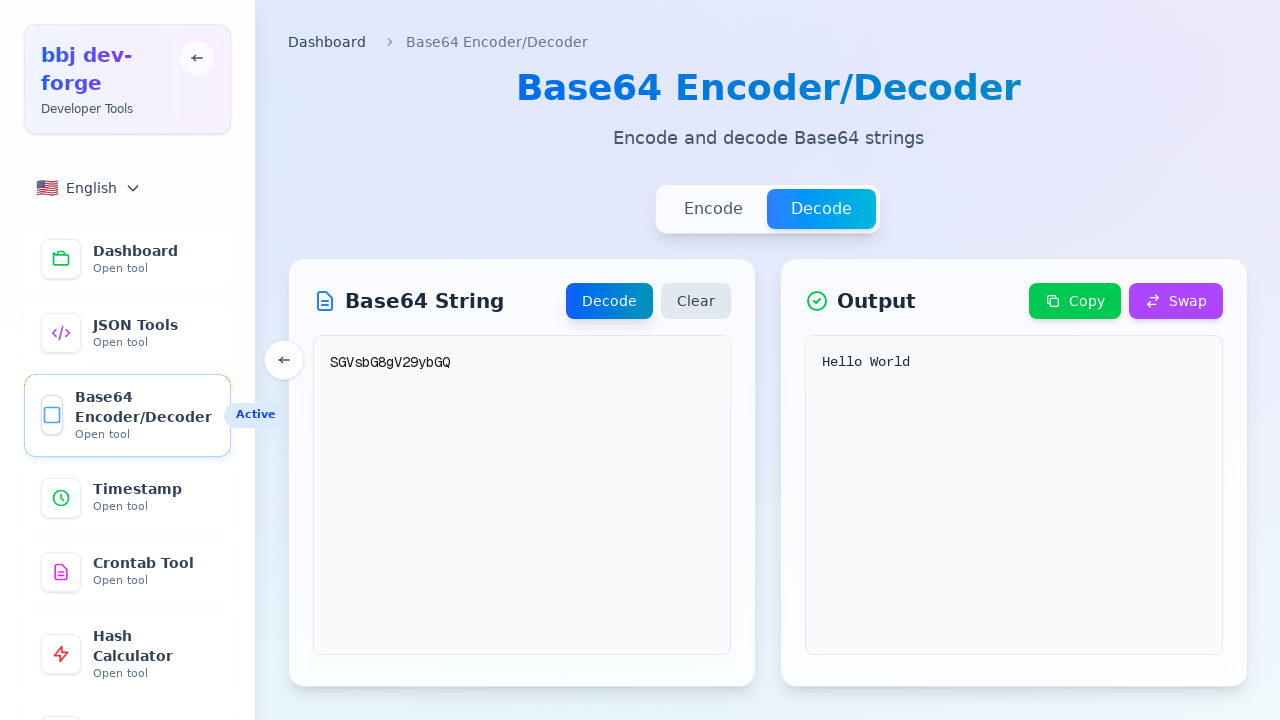

Retrieved output text from decoder result area
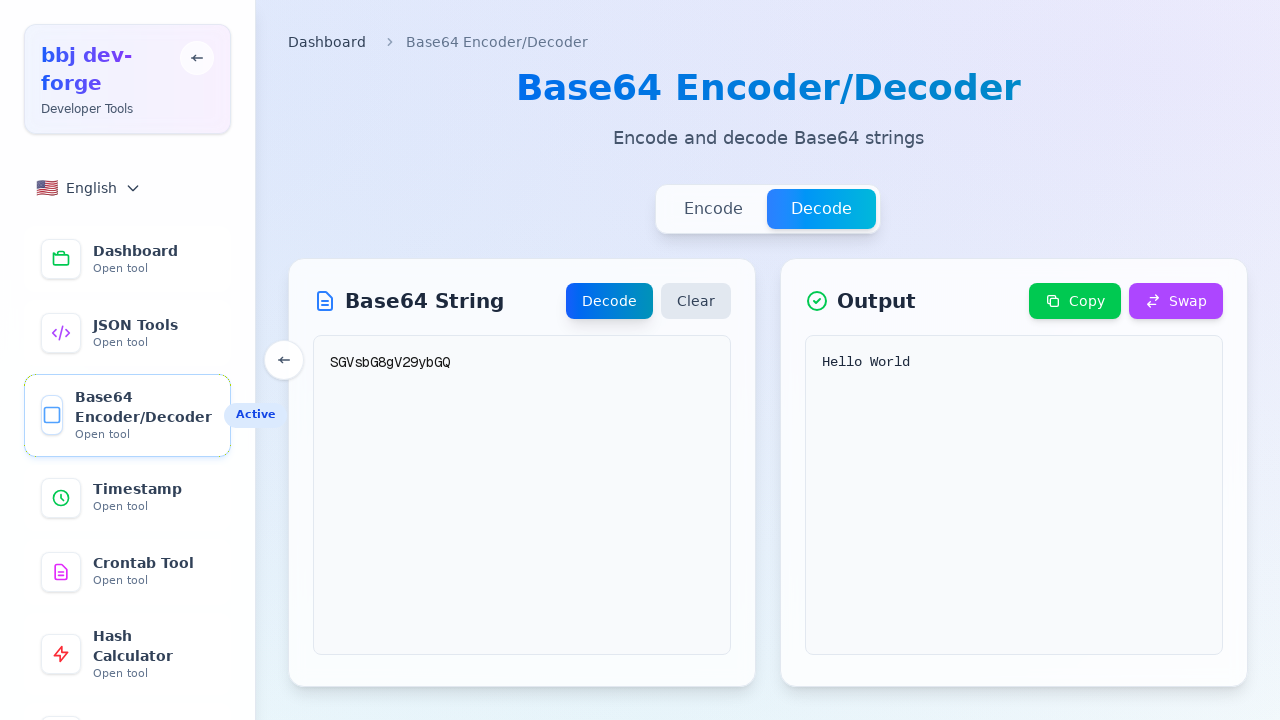

Verified that output is not None - decoder handled incomplete Base64 gracefully
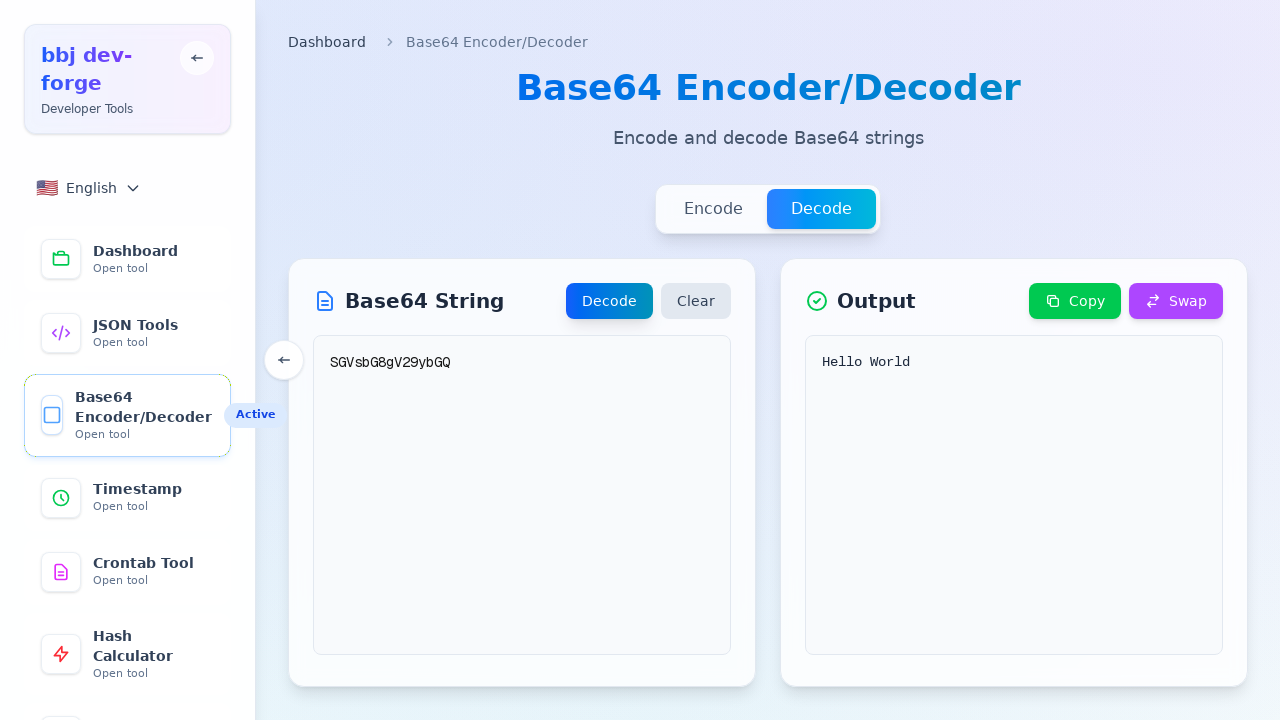

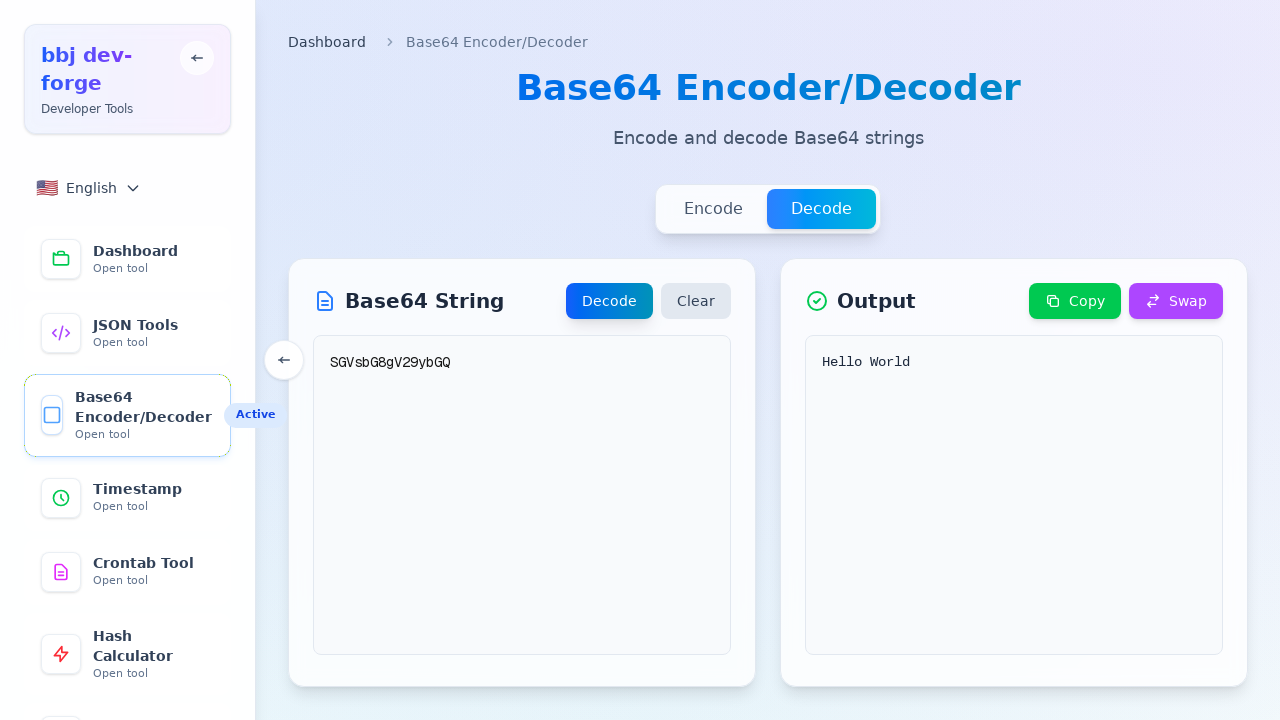